Simple automation test that navigates to a test automation website and verifies the page loads successfully.

Starting URL: https://www.testotomasyonu.com

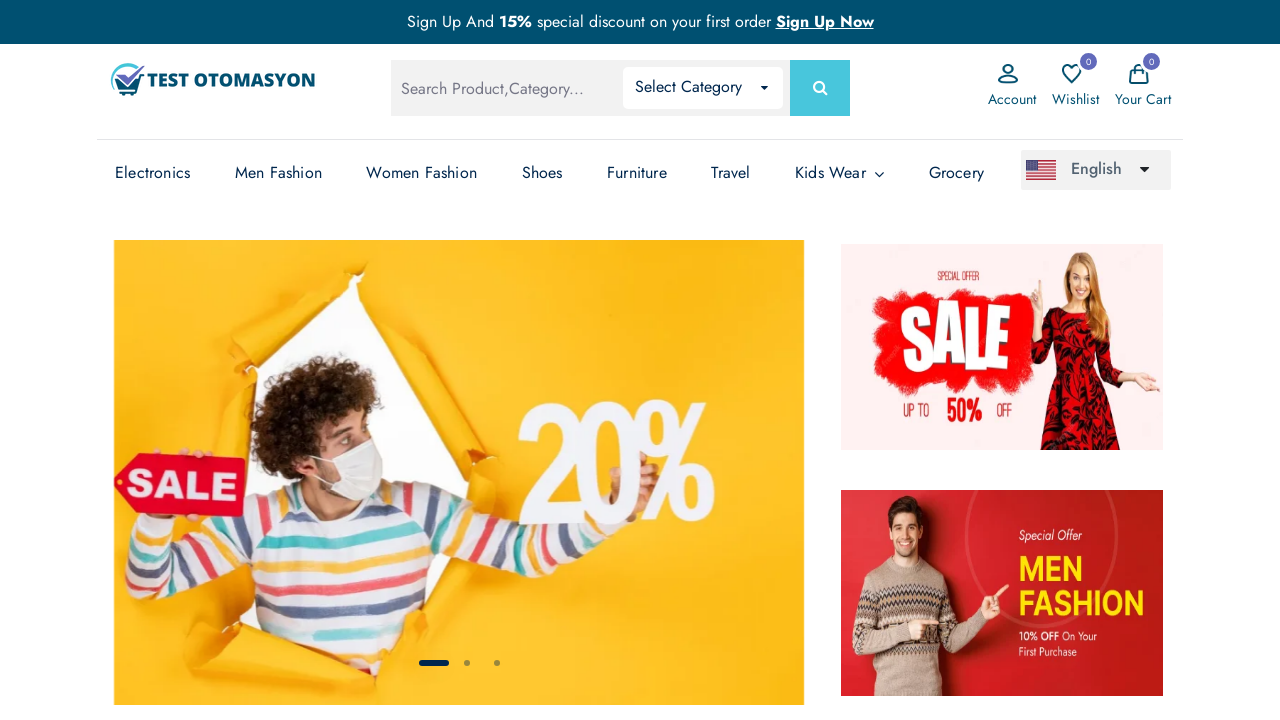

Waited for page DOM content to load
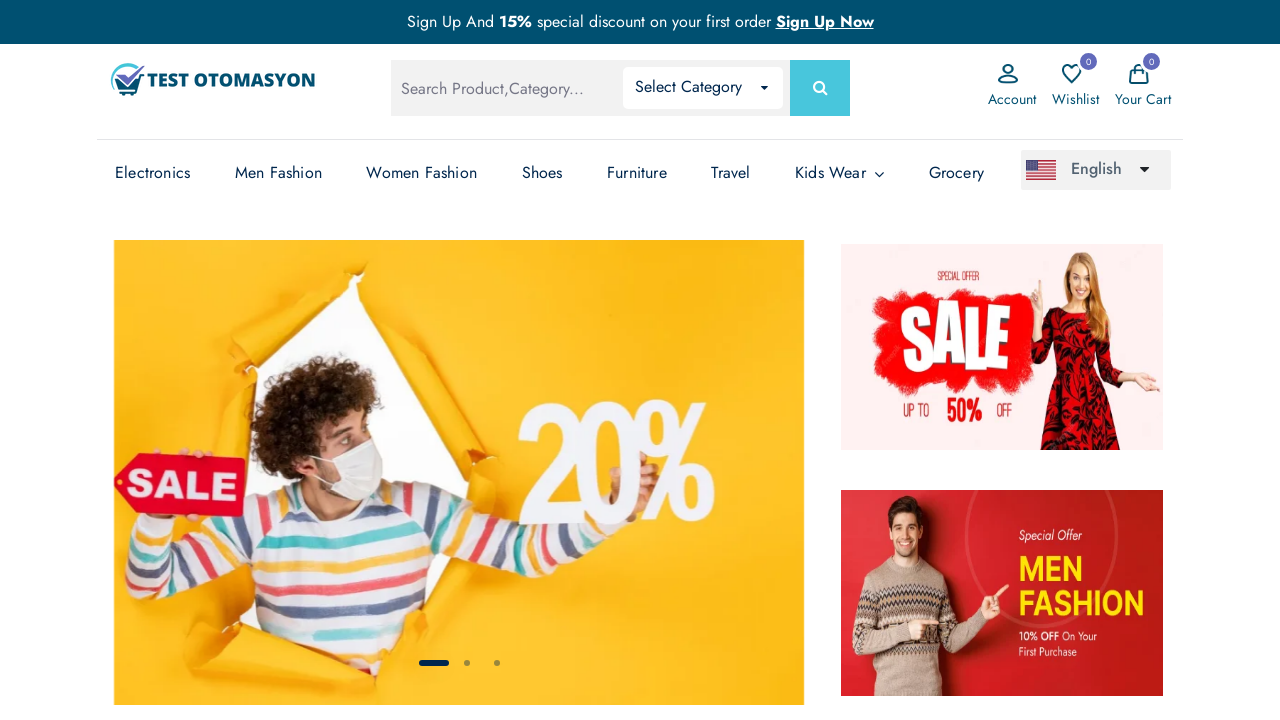

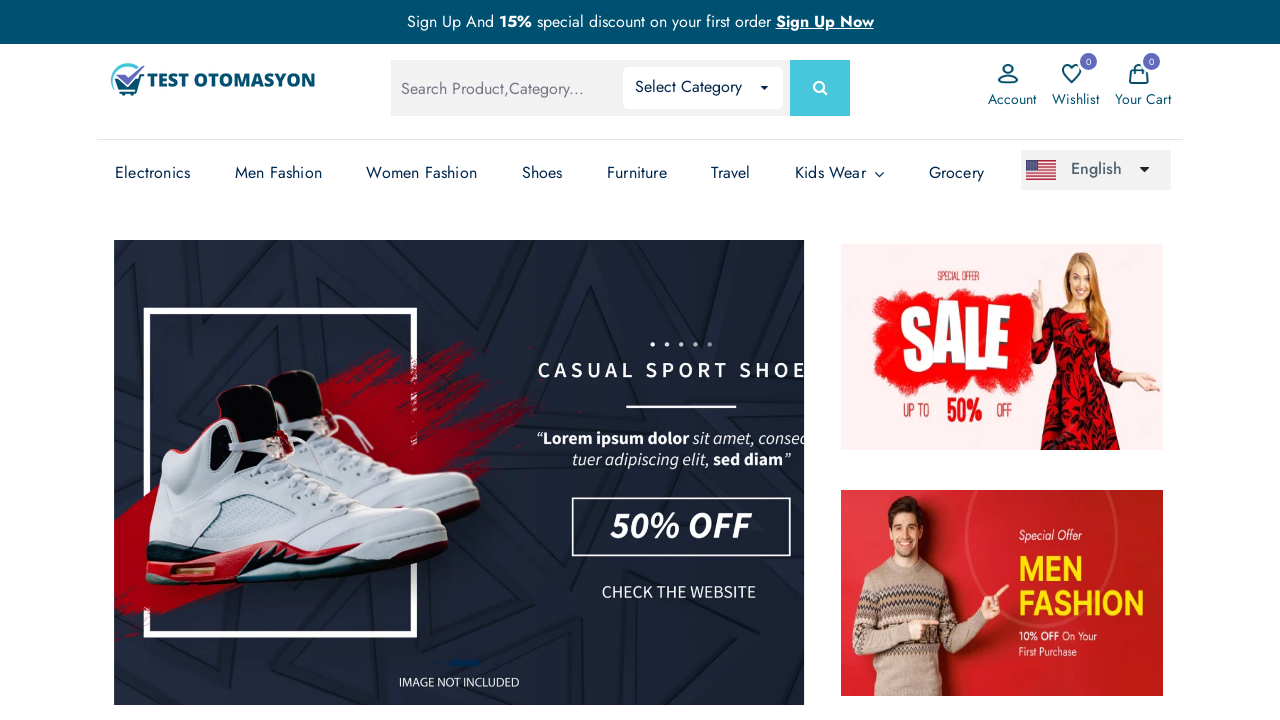